Clicks on a link in the payment section and verifies navigation to the payment help page

Starting URL: https://www.mts.by/

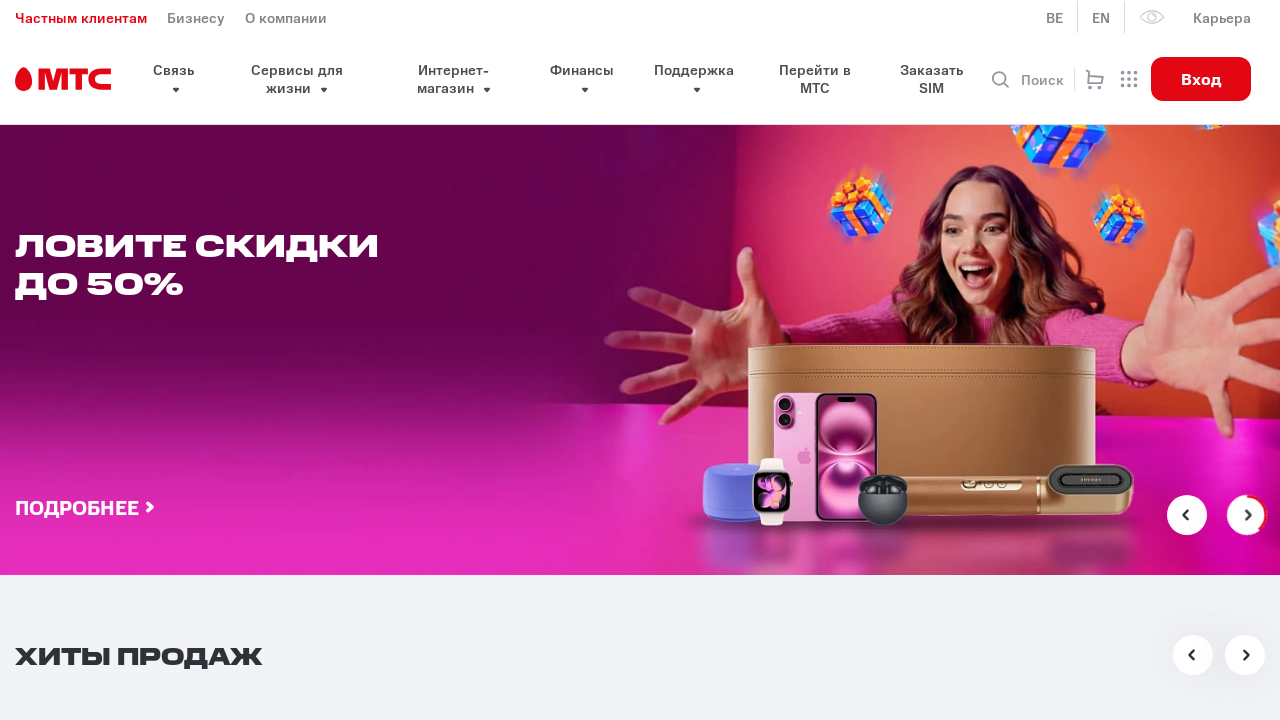

Clicked on link in the payment section at (190, 361) on xpath=//section/div/a
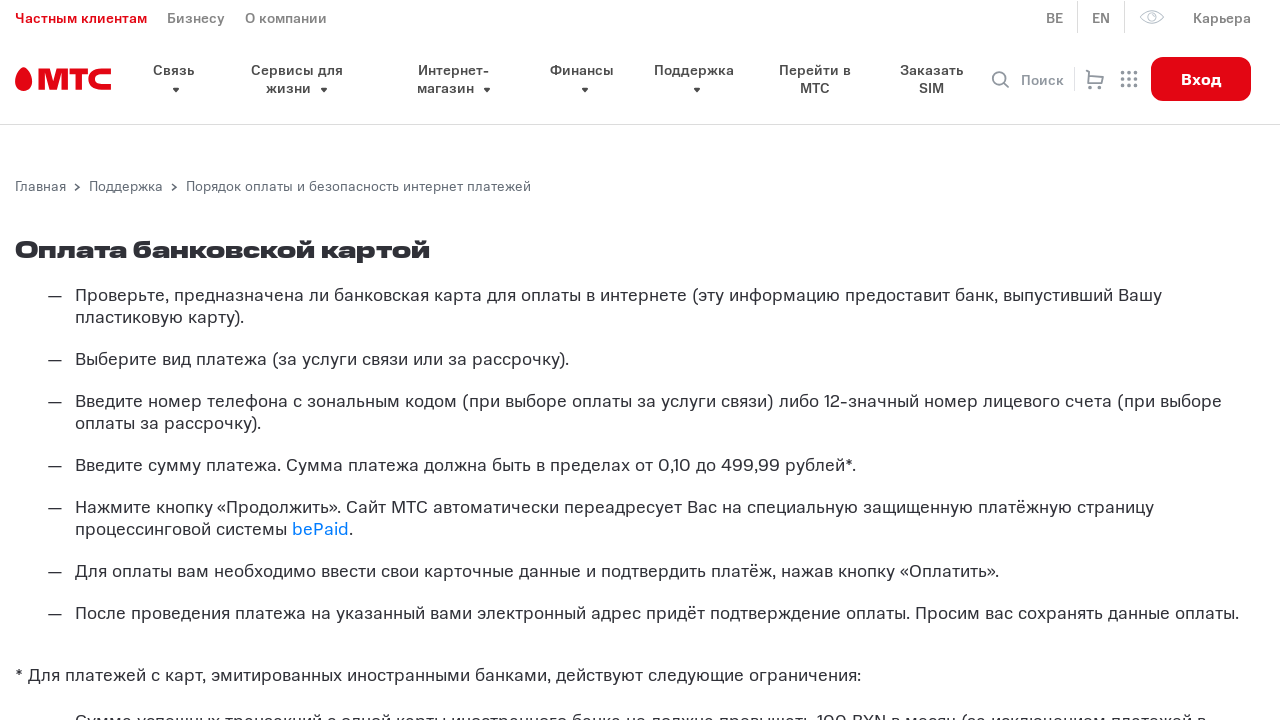

Verified navigation to payment help page
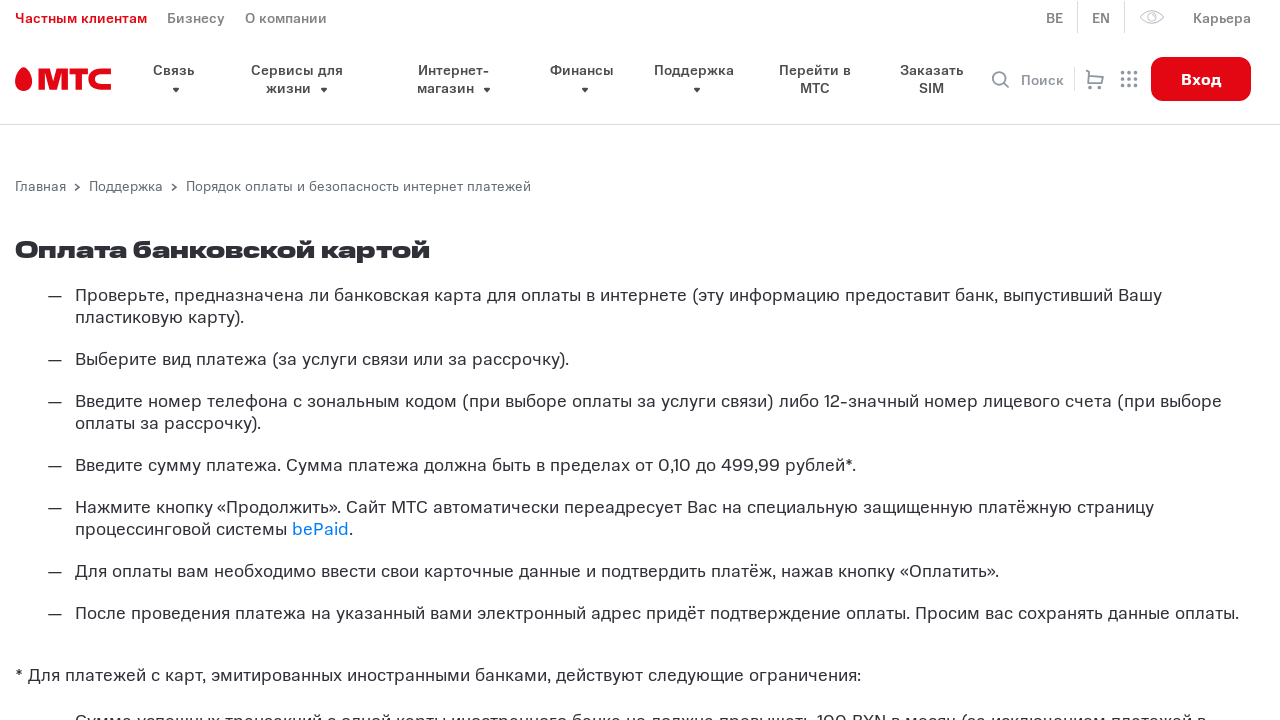

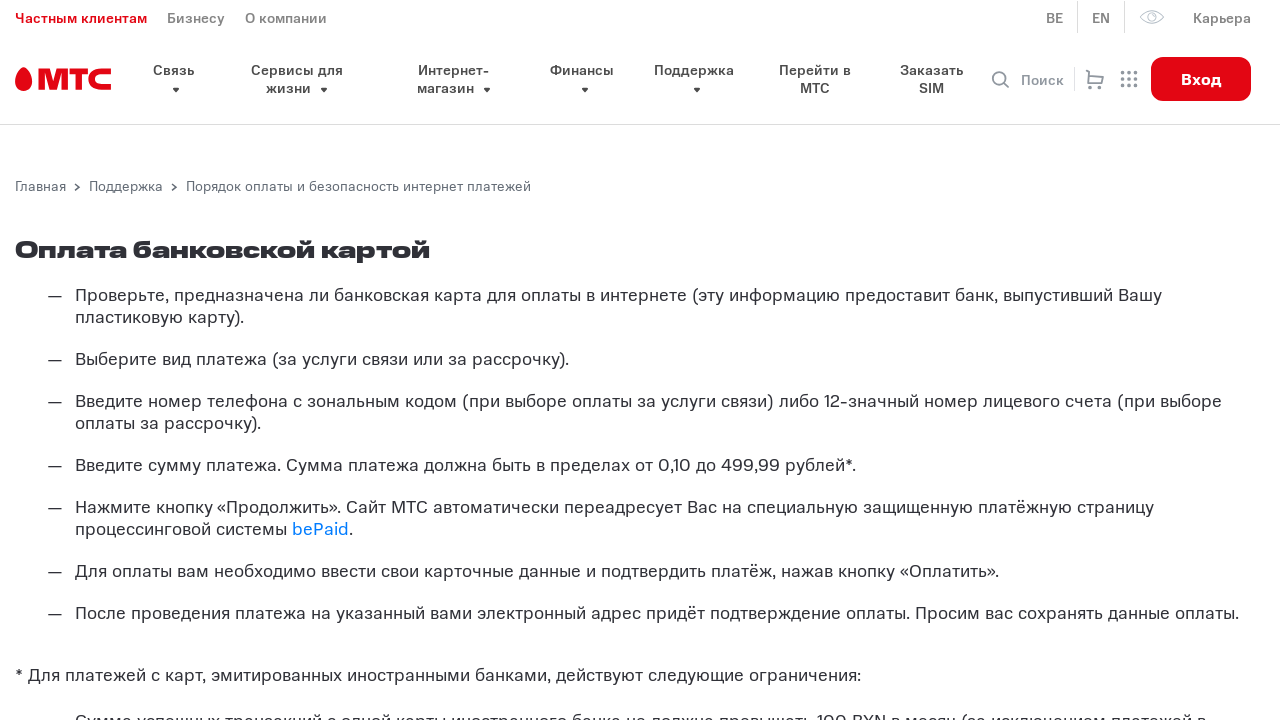